Navigates to the Gulliver TV Tokyo page and verifies that the official contents section loads correctly

Starting URL: https://www.tv-tokyo.co.jp/gulliver/

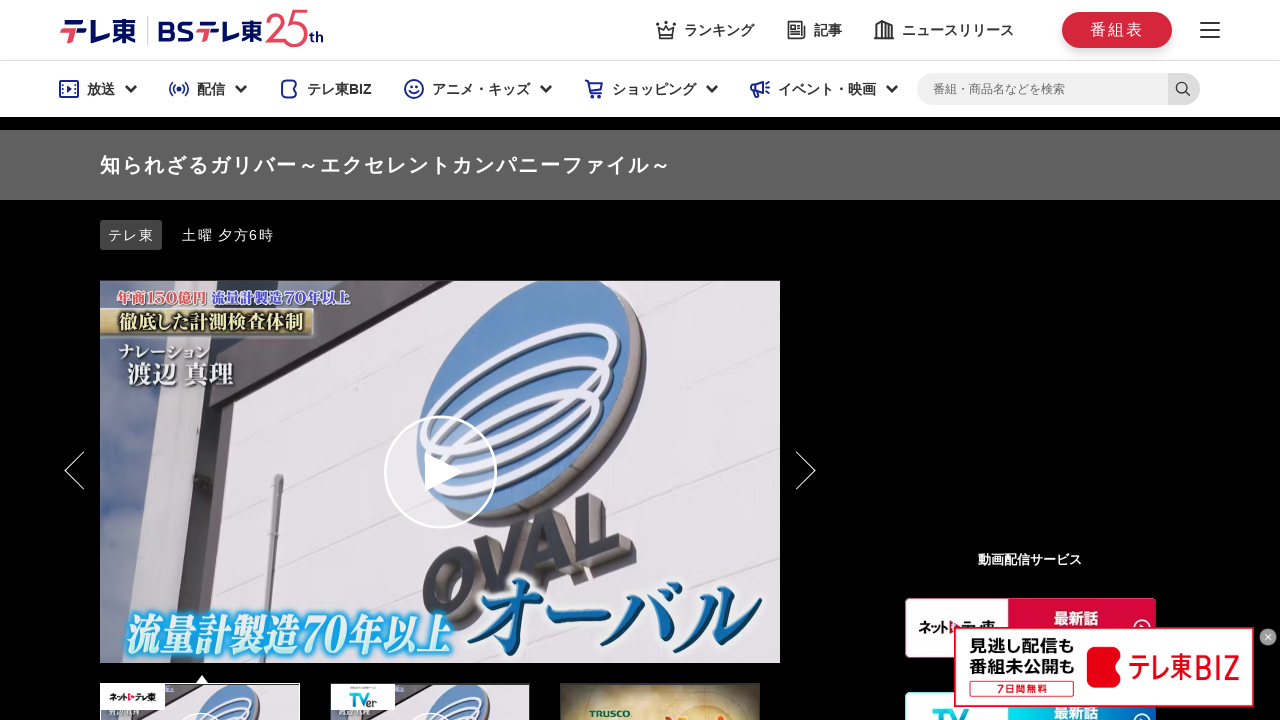

Navigated to Gulliver TV Tokyo page
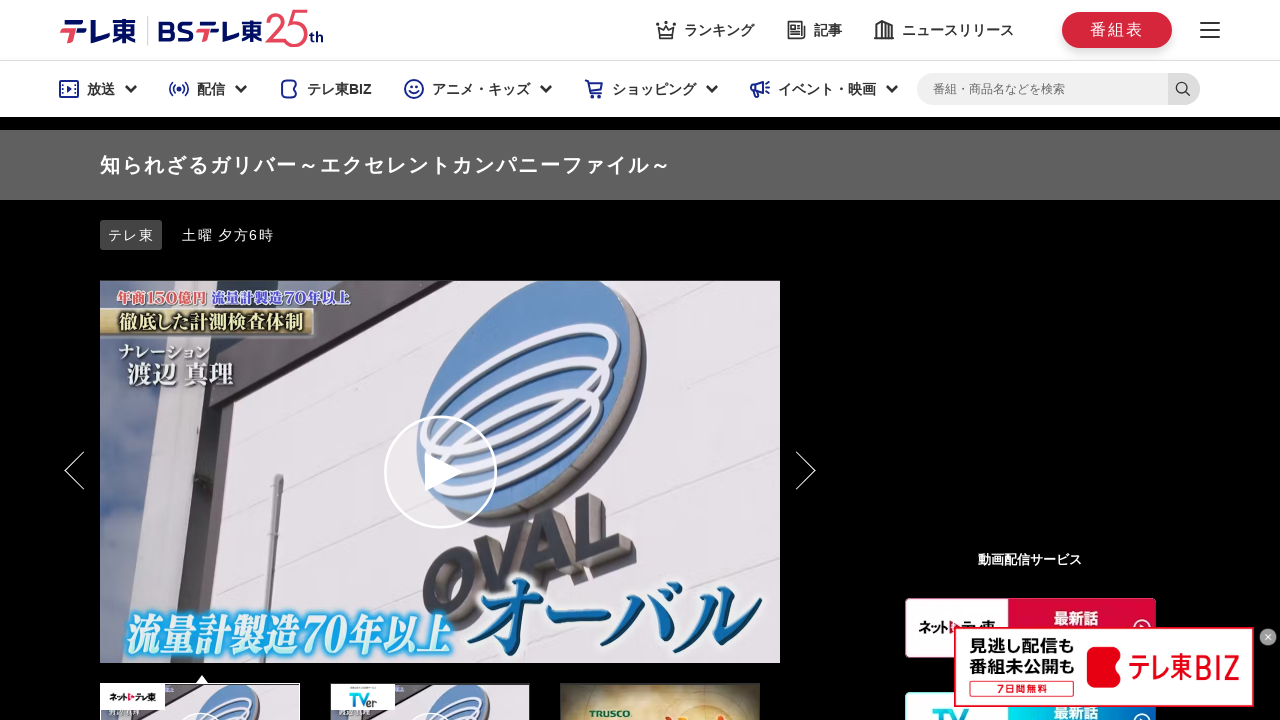

Official contents section heading loaded successfully
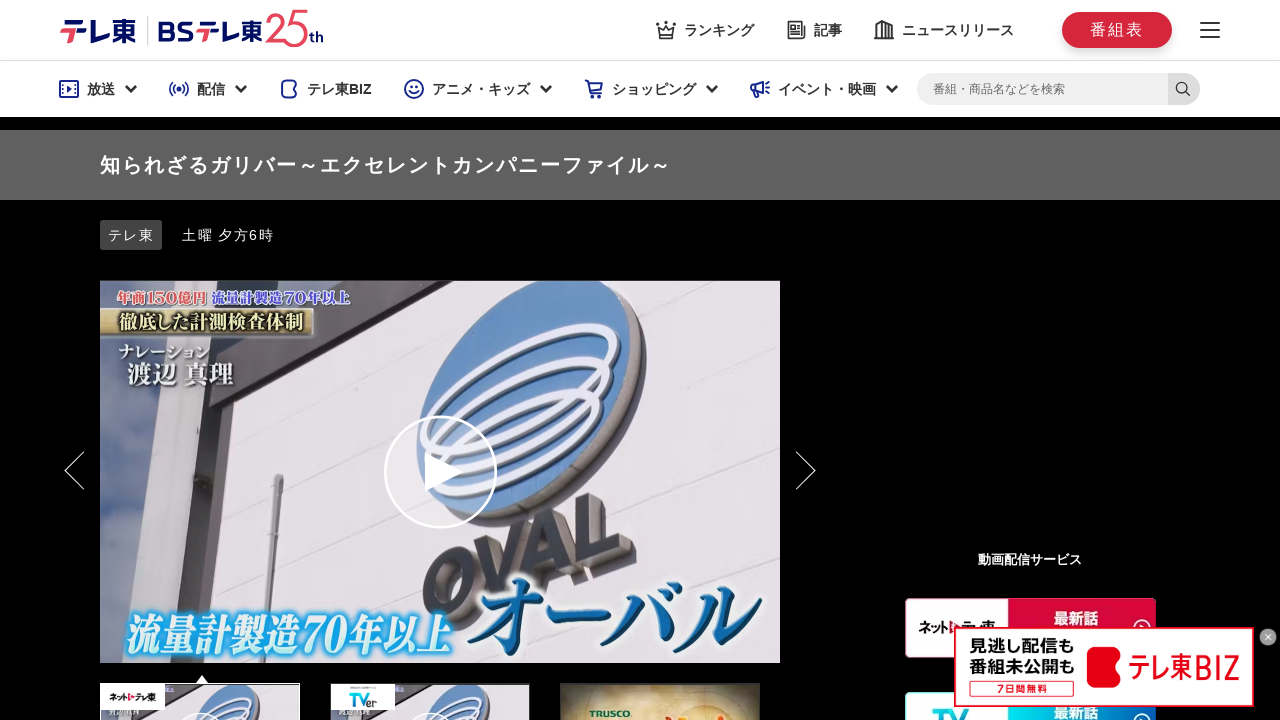

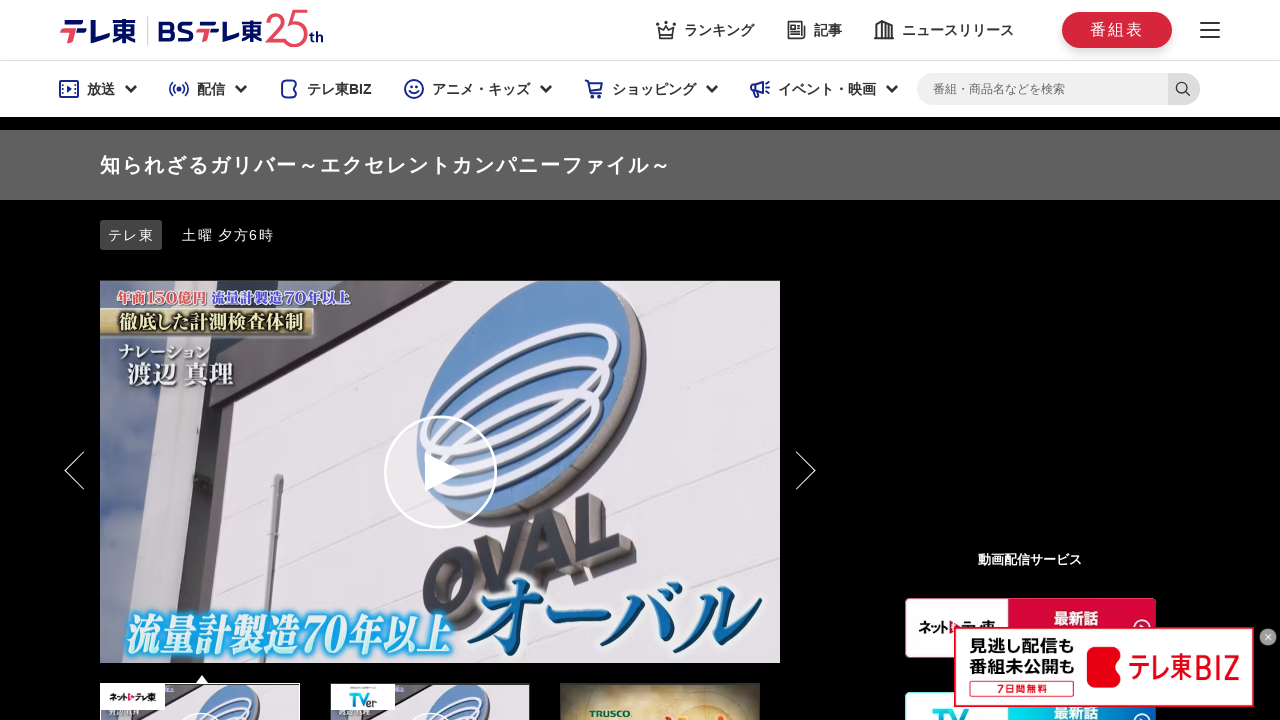